Navigates to a Vietnamese phone store's battery phone category page and verifies that product listings with names, prices, and images are displayed correctly.

Starting URL: https://cellphones.com.vn/mobile/dien-thoai-pin-trau.html

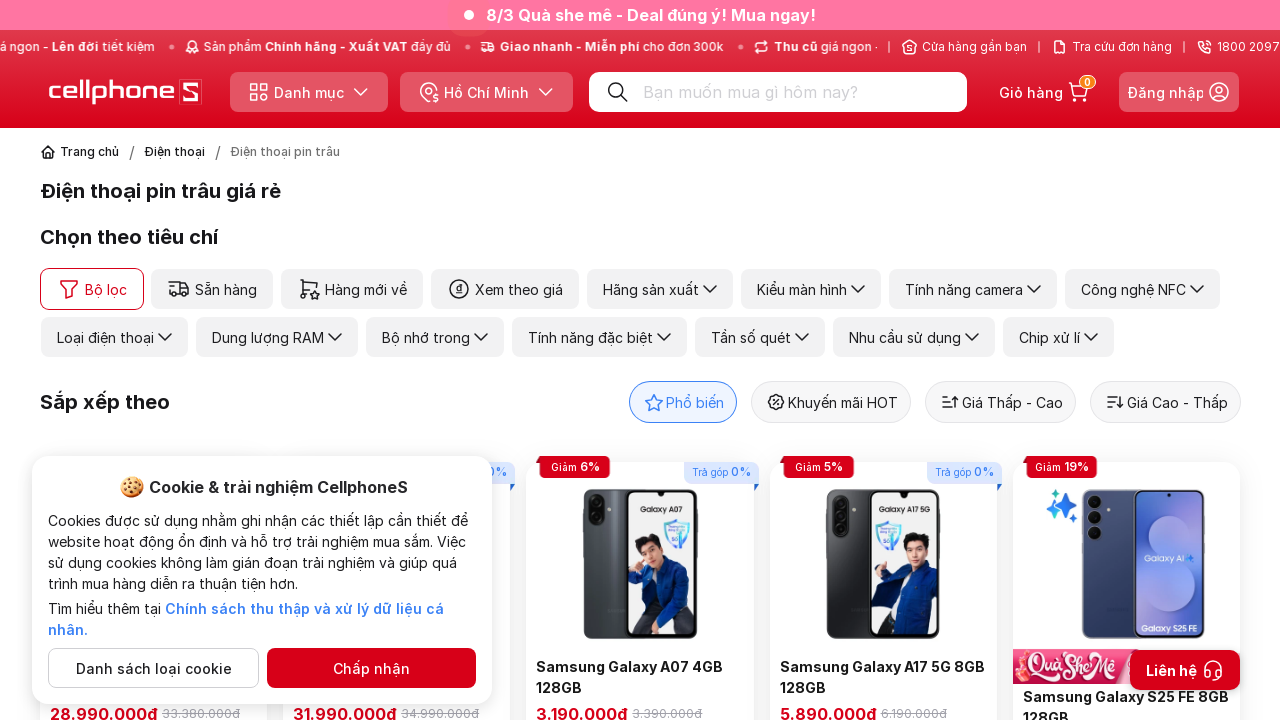

Waited for product name elements to load (timeout: 15s)
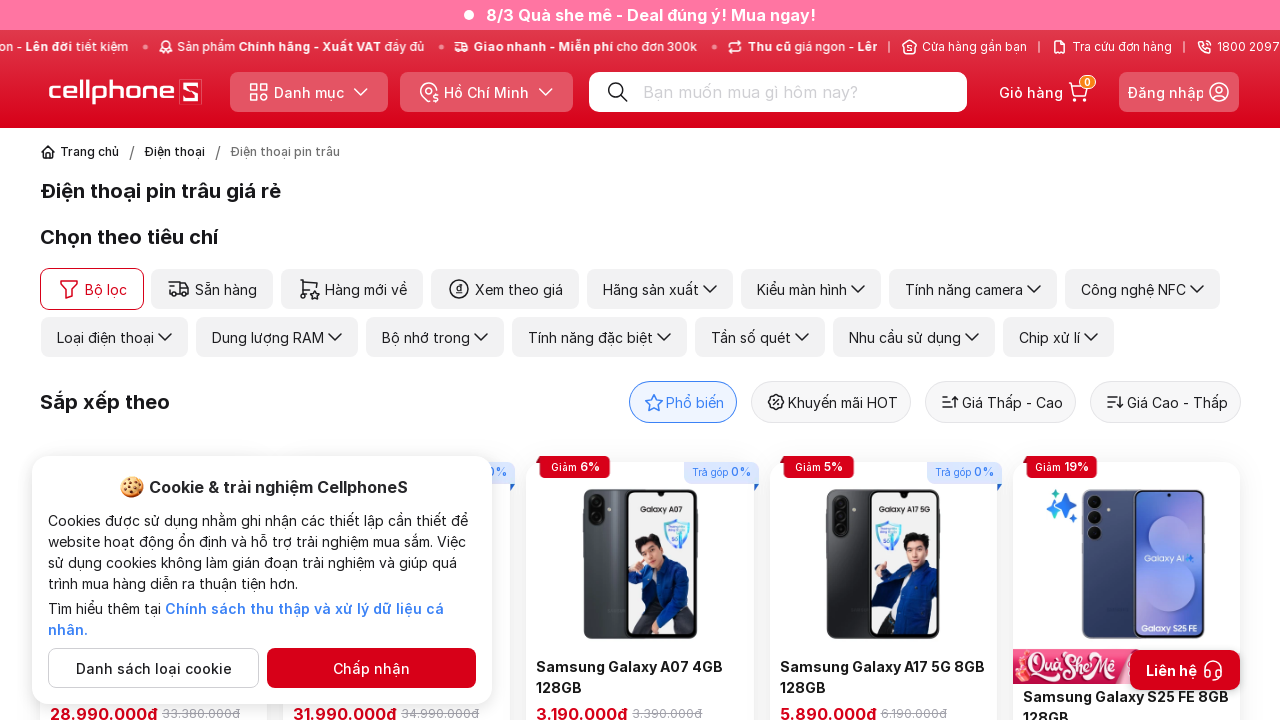

Verified product price elements are displayed
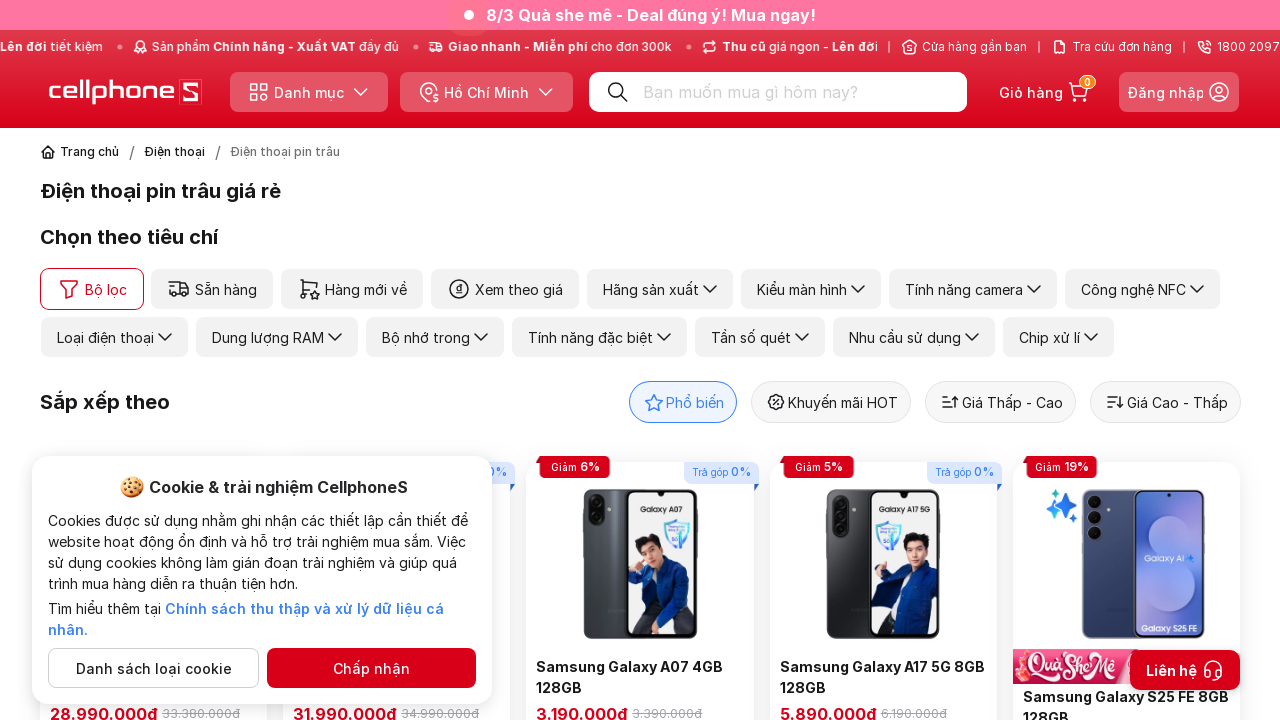

Verified product image elements are loaded
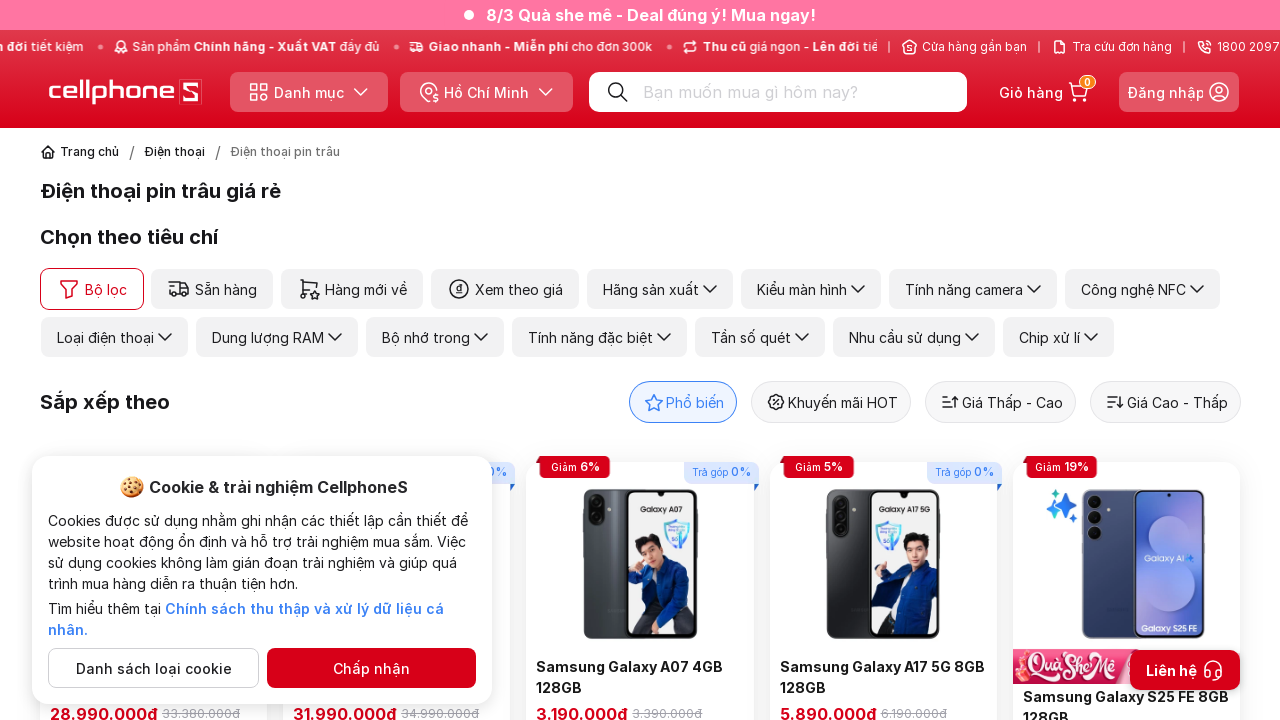

Verified product badge elements are present
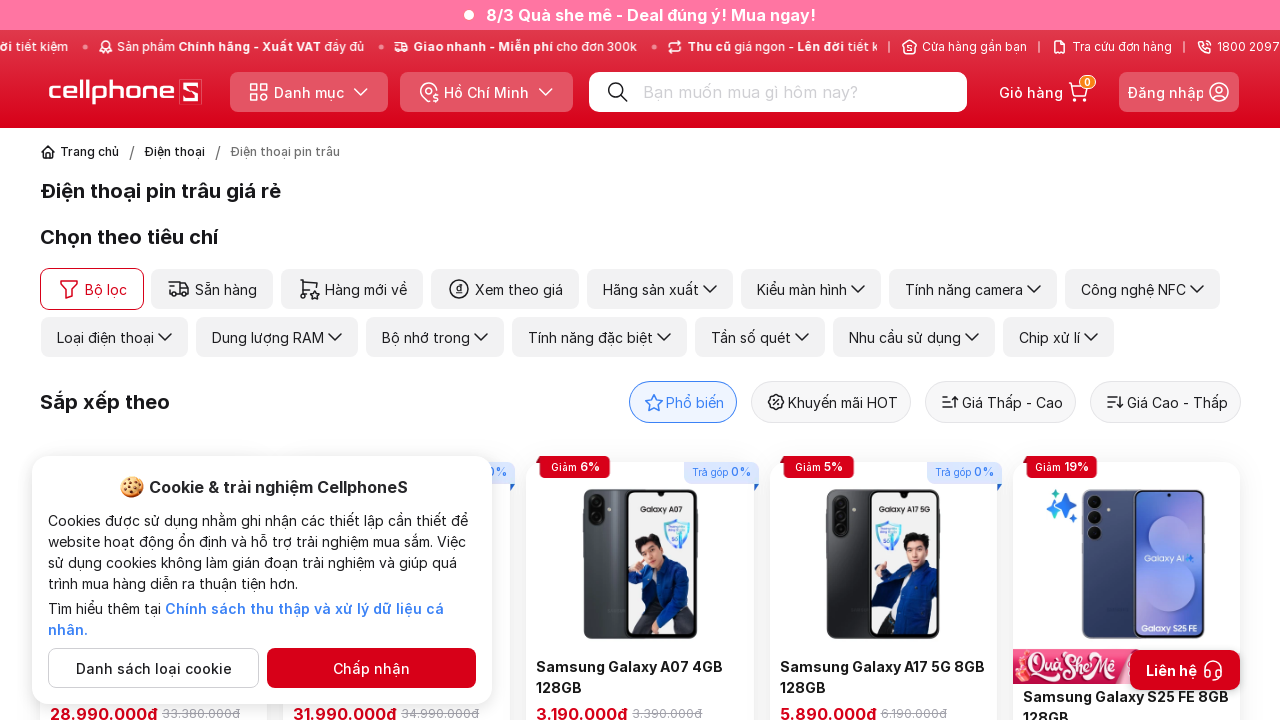

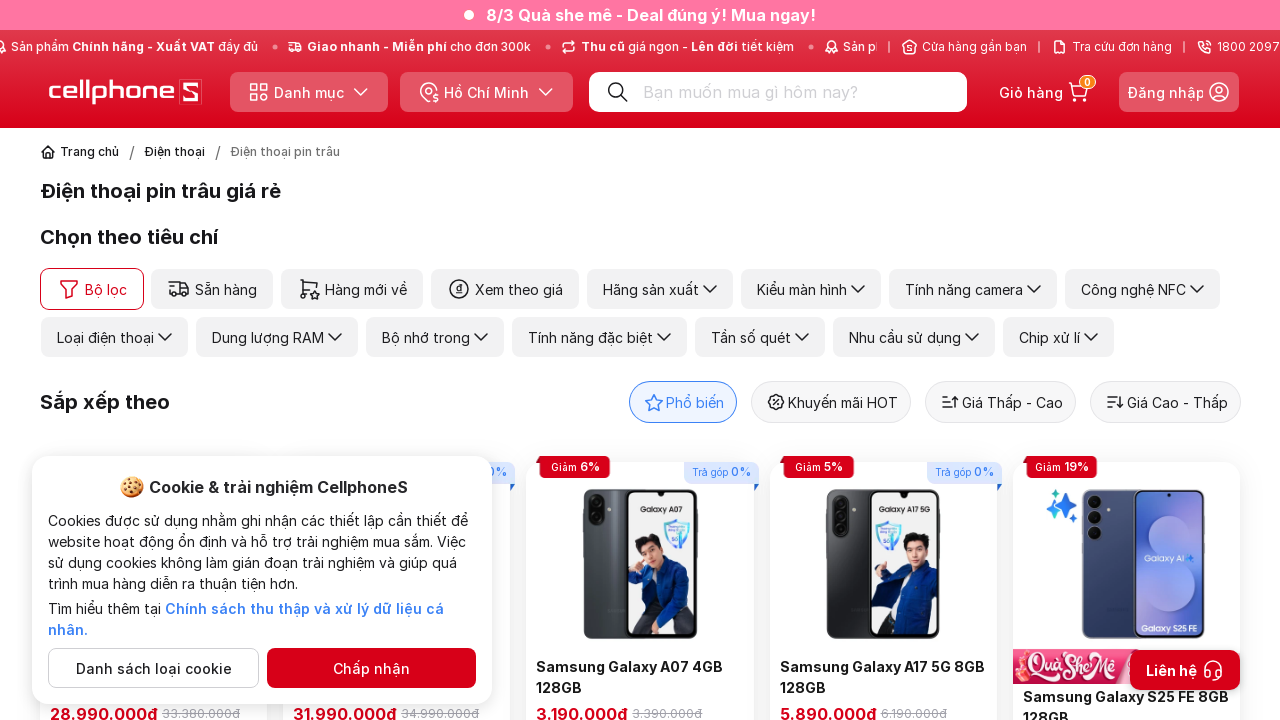